Verifies that the logo element is displayed on the page

Starting URL: https://www.demoblaze.com/

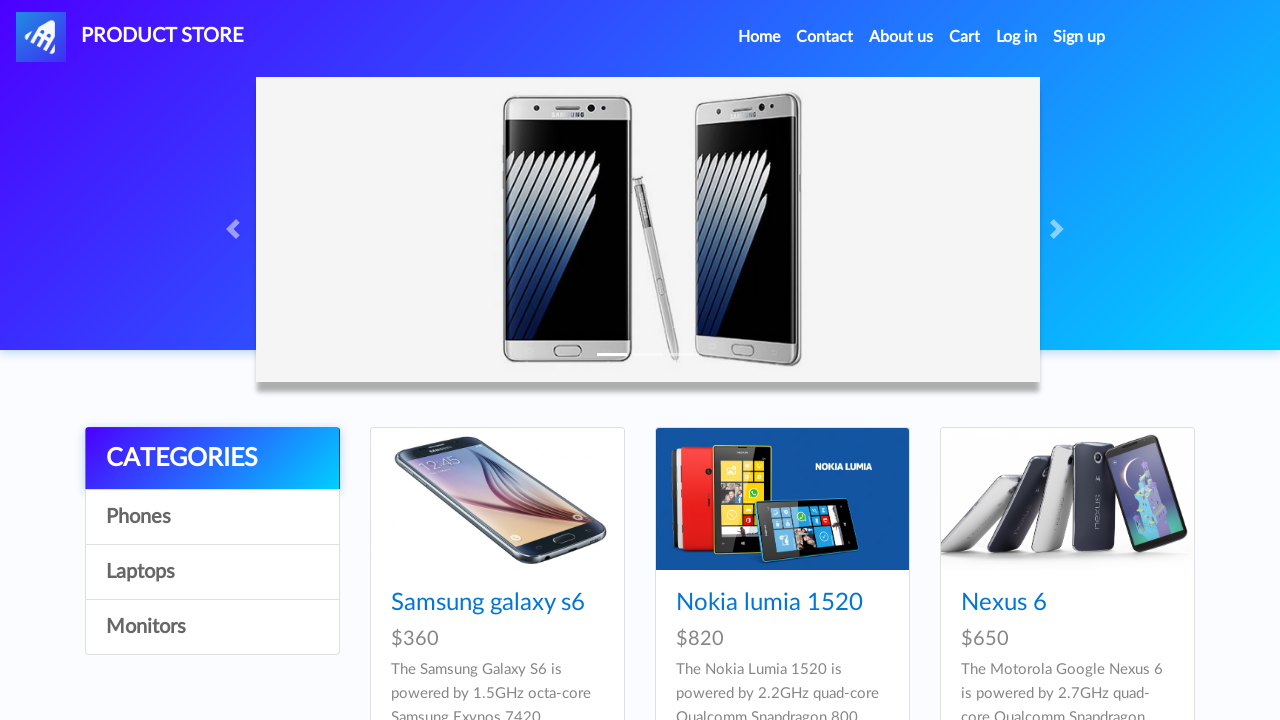

Navigated to https://www.demoblaze.com/
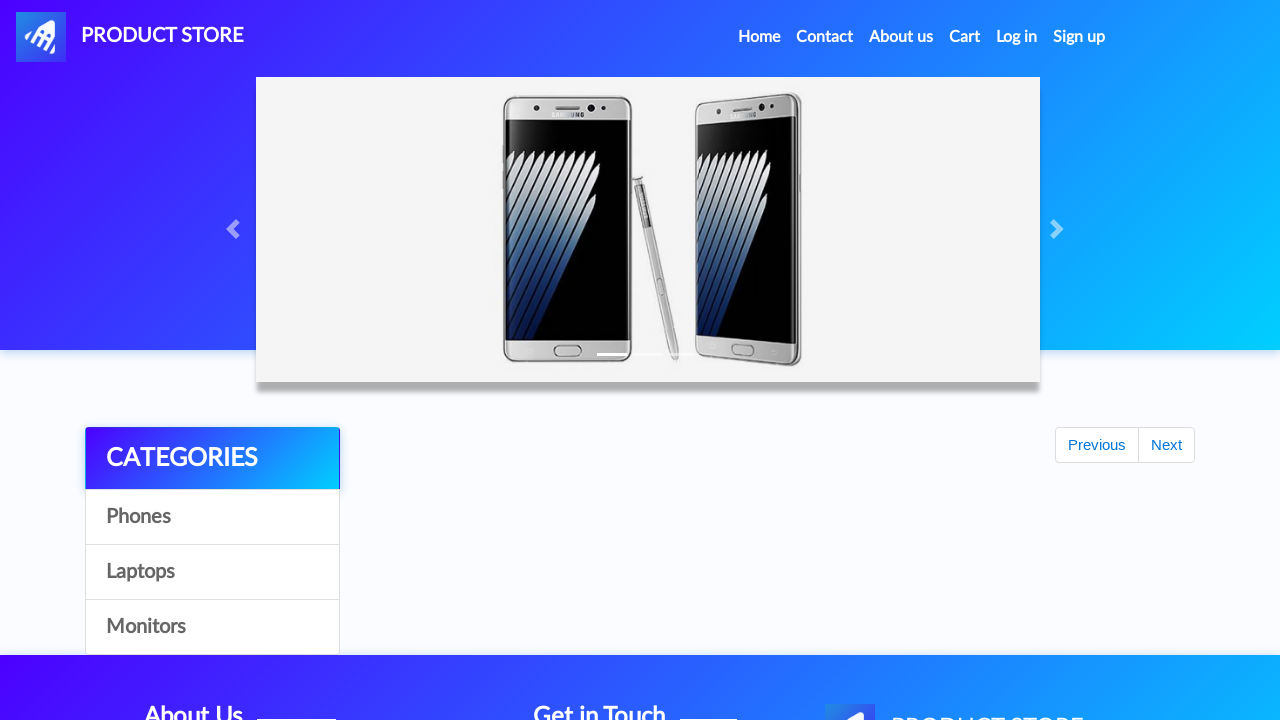

Located logo element with id 'nava'
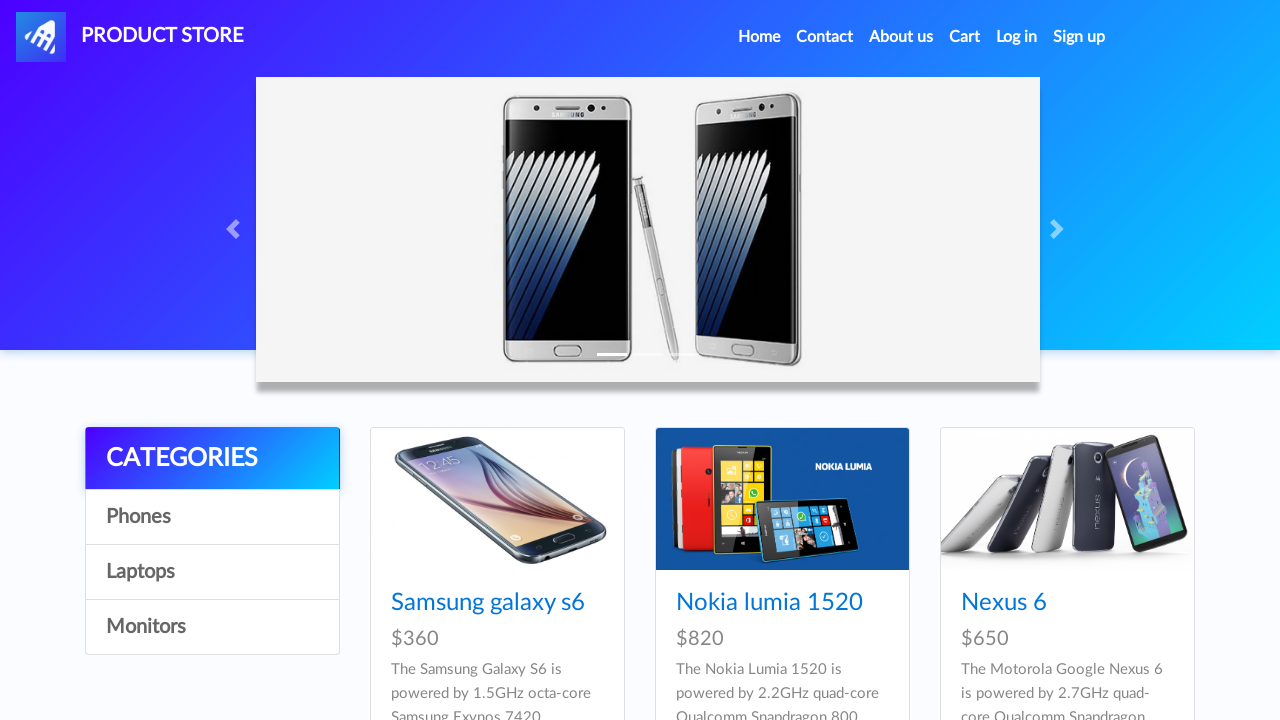

Verified that logo element is displayed on the page
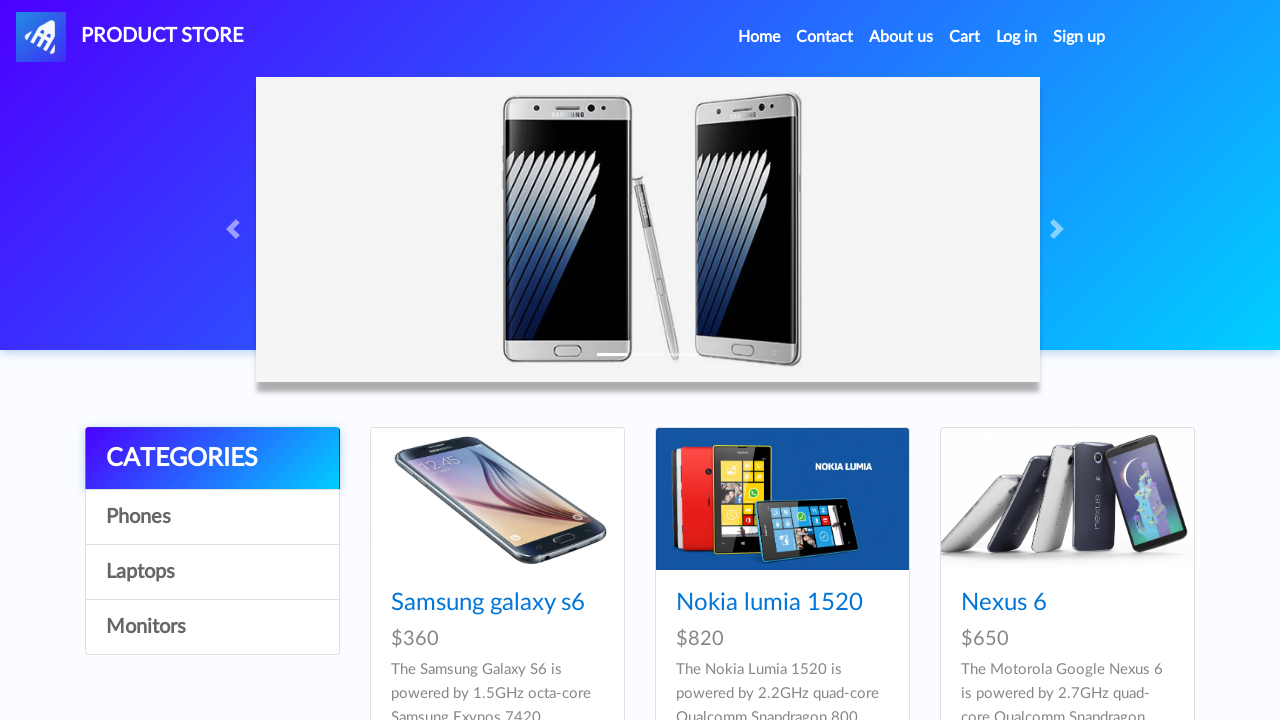

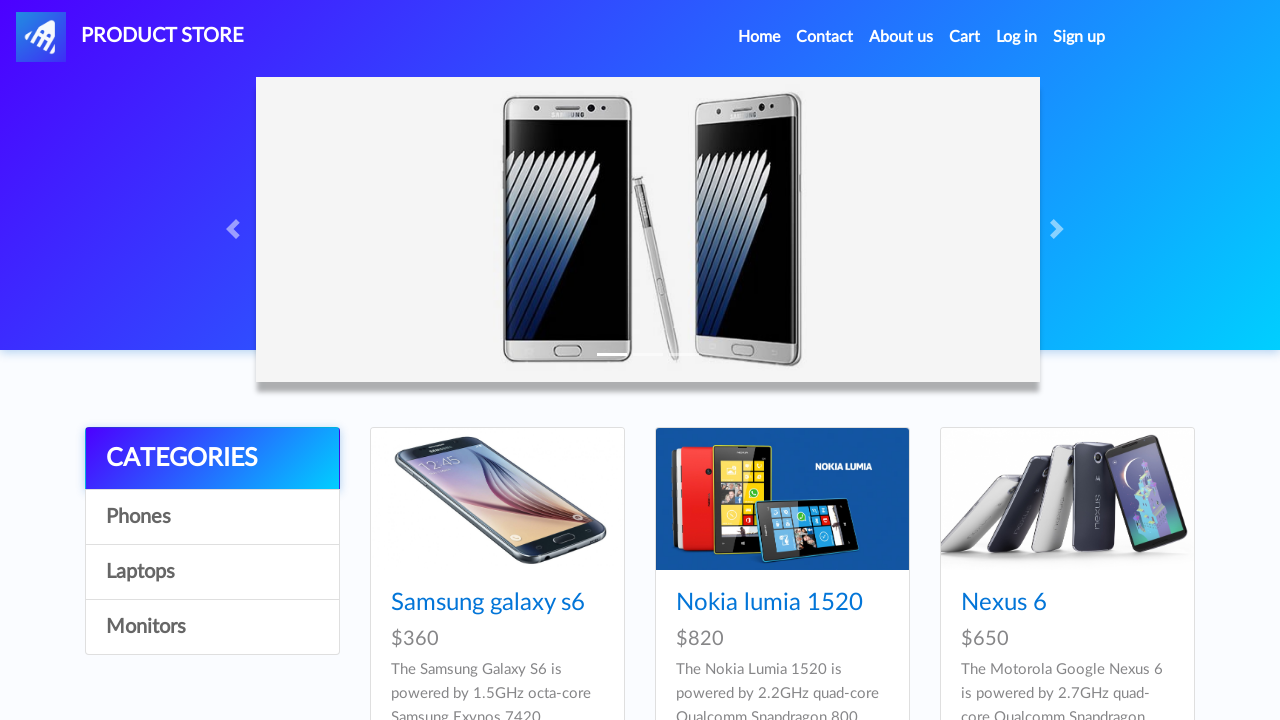